Tests various UI controls on a practice page including dropdown selection, radio button clicking, checkbox interaction, and verifying element attributes

Starting URL: https://rahulshettyacademy.com/loginpagePractise/

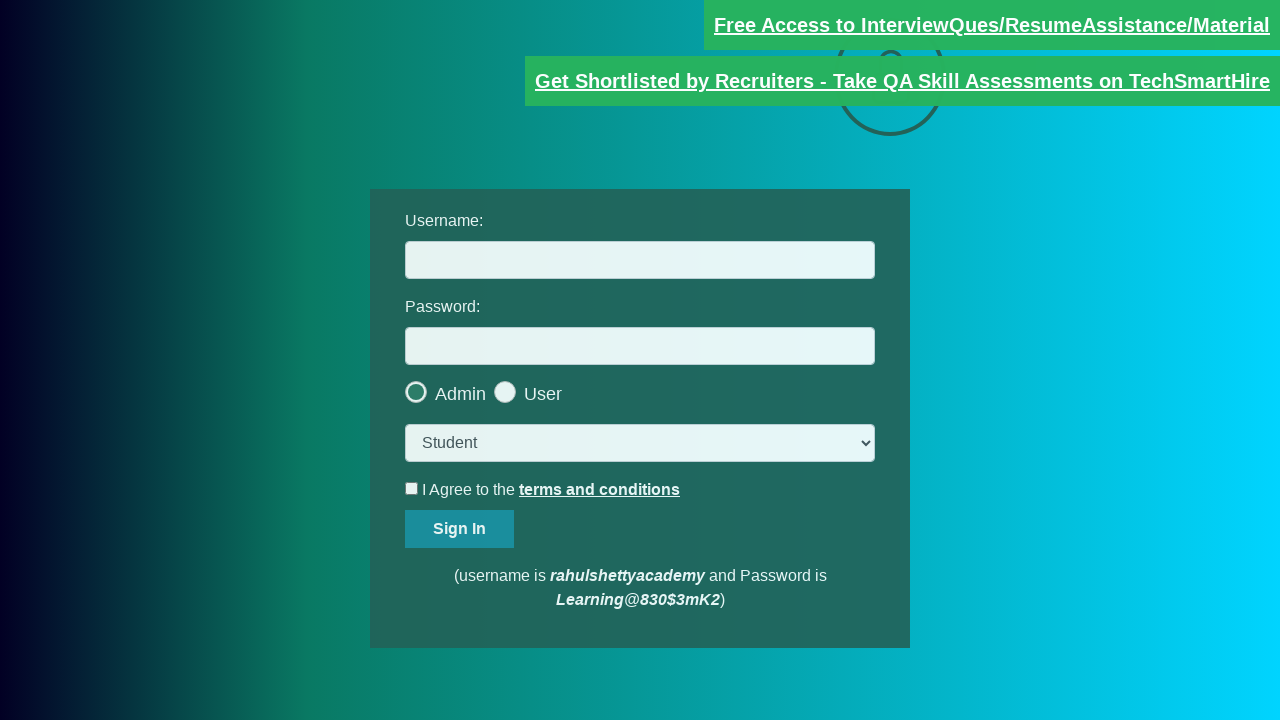

Selected 'Teacher' from the dropdown menu on select.form-control
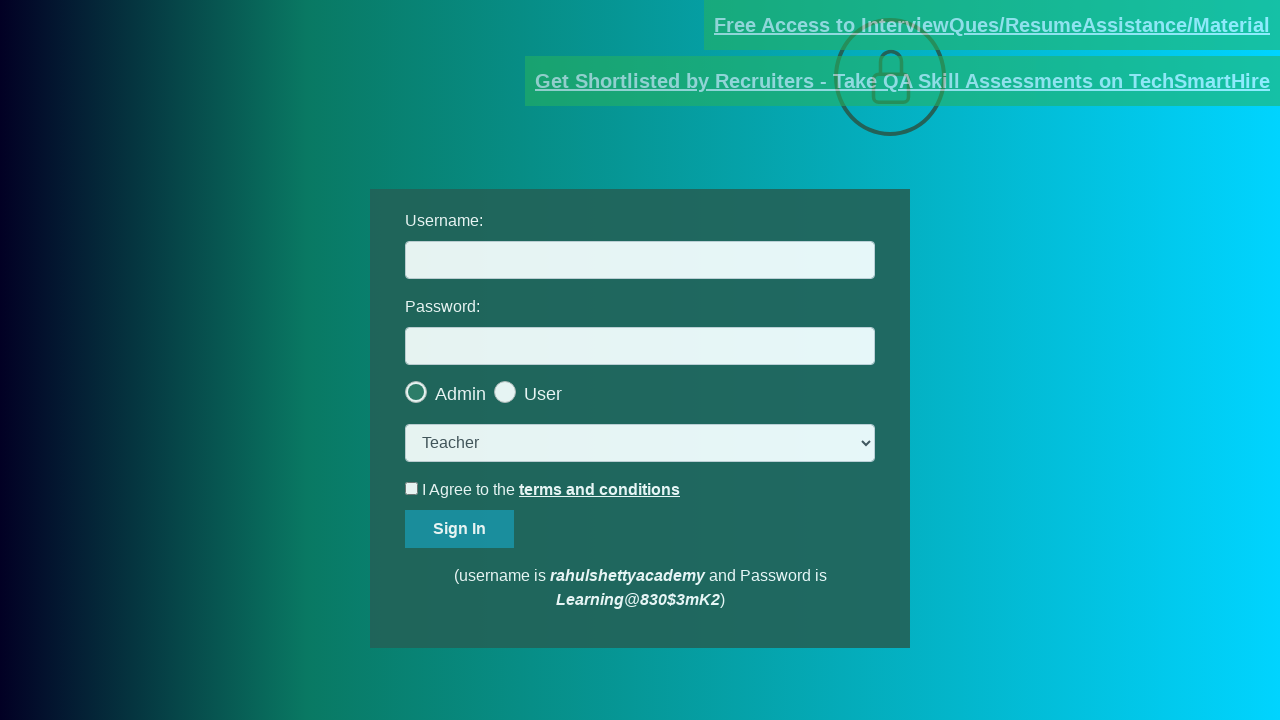

Clicked the last radio button (User option) at (543, 394) on .radiotextsty >> nth=-1
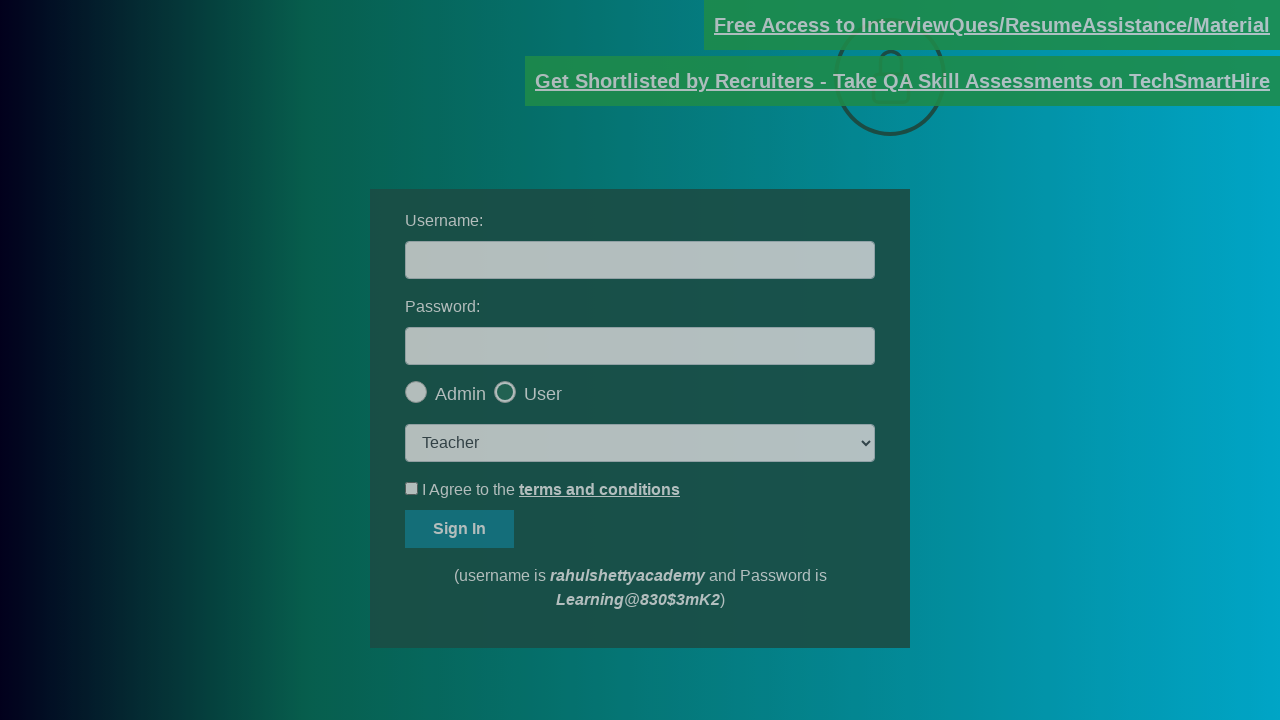

Clicked the 'Okay' button at (698, 144) on #okayBtn
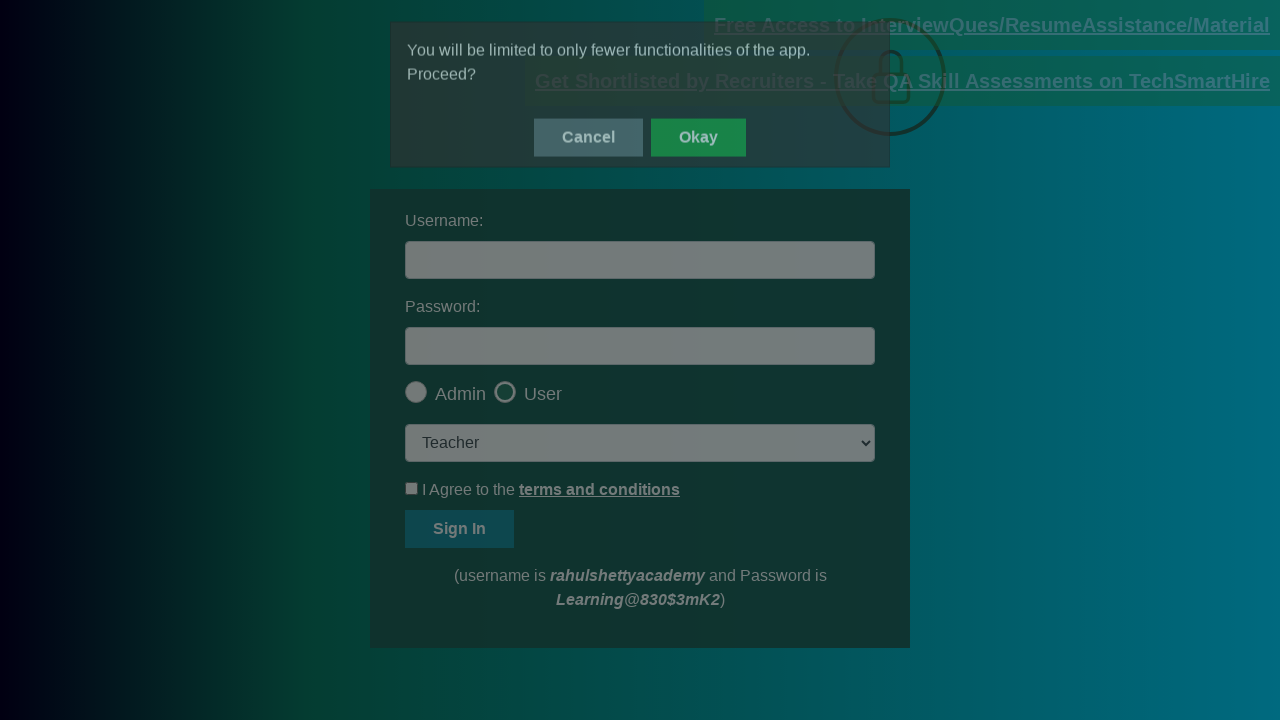

Clicked the 'Agree' checkbox at (412, 488) on #terms
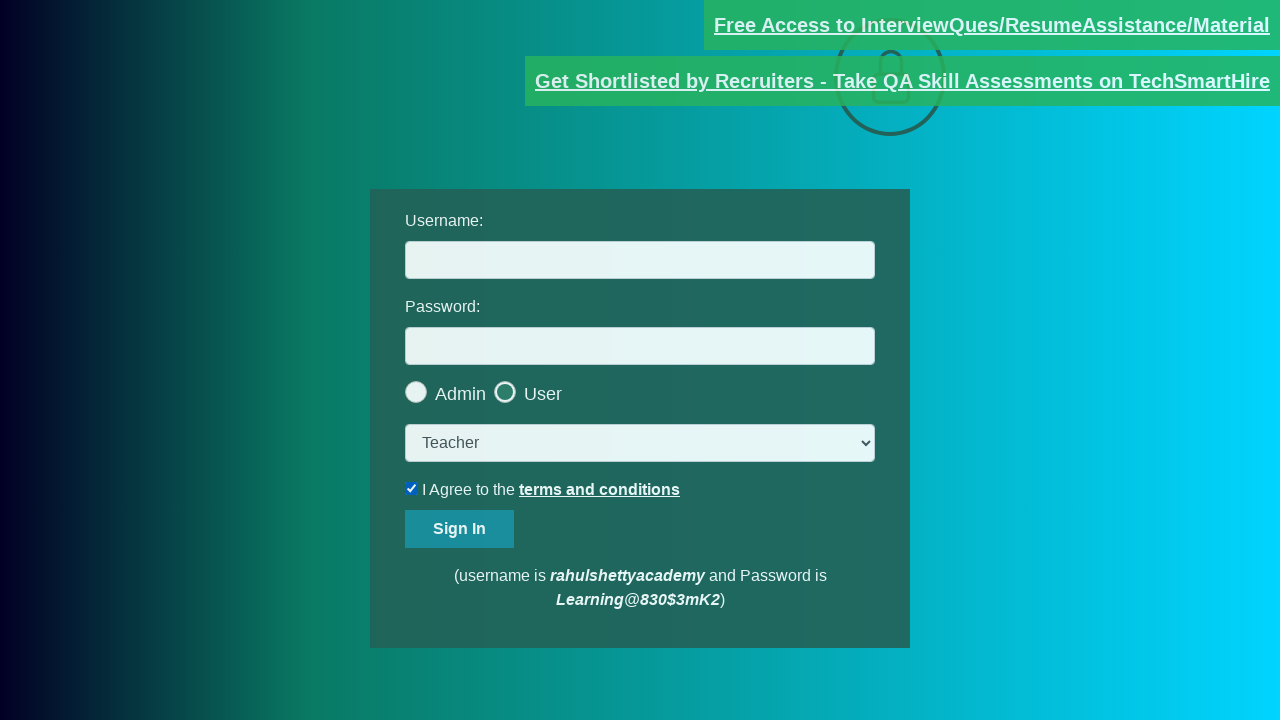

Located blinking text element with documents-request href
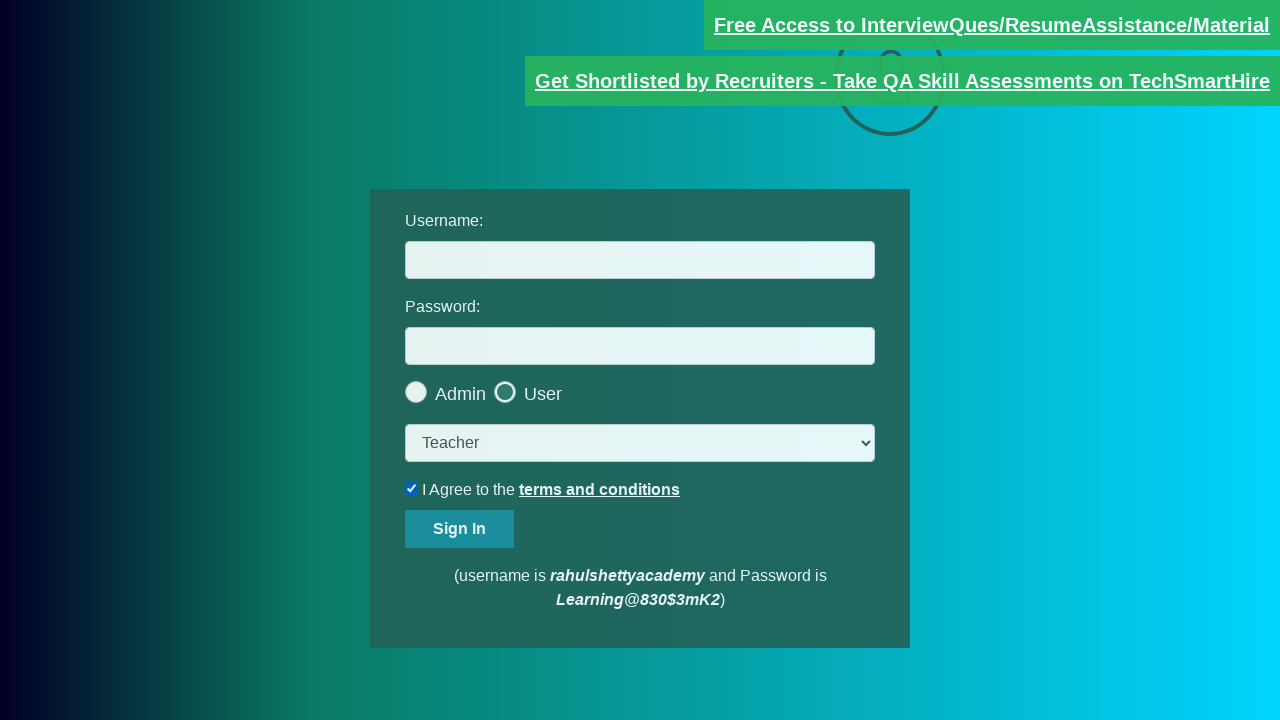

Verified blinking text element has correct 'blinkingText' class attribute
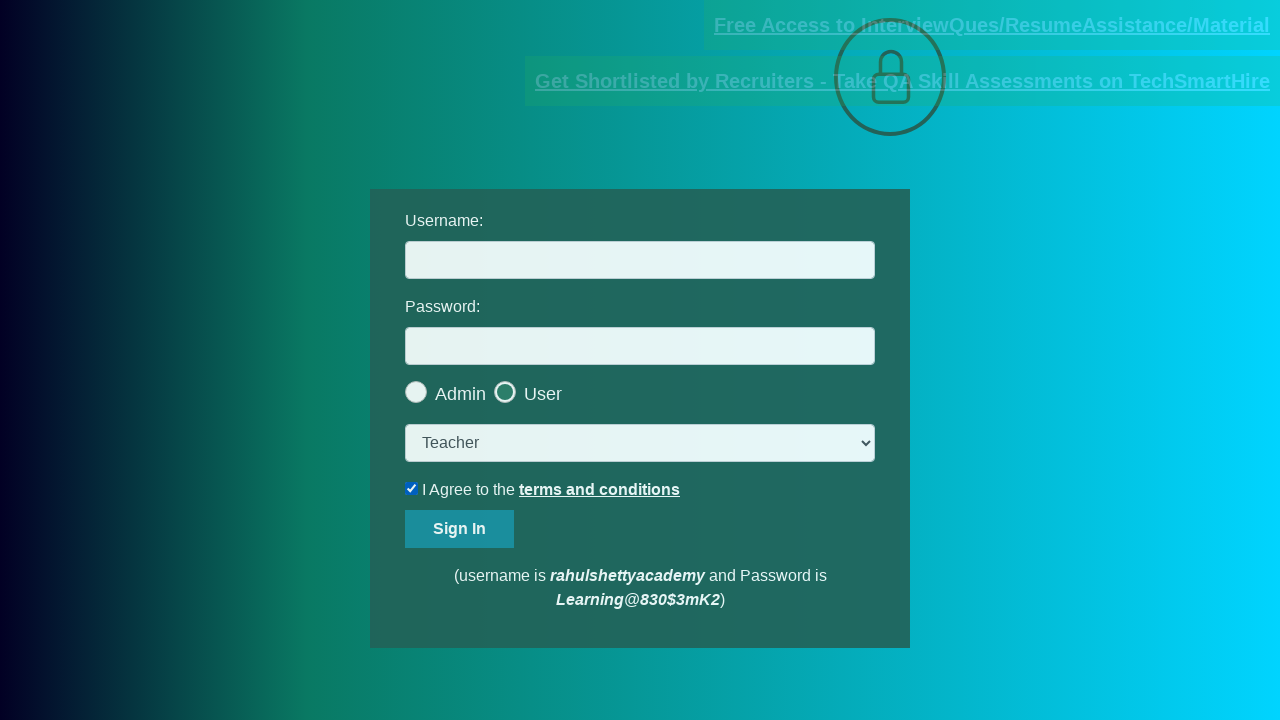

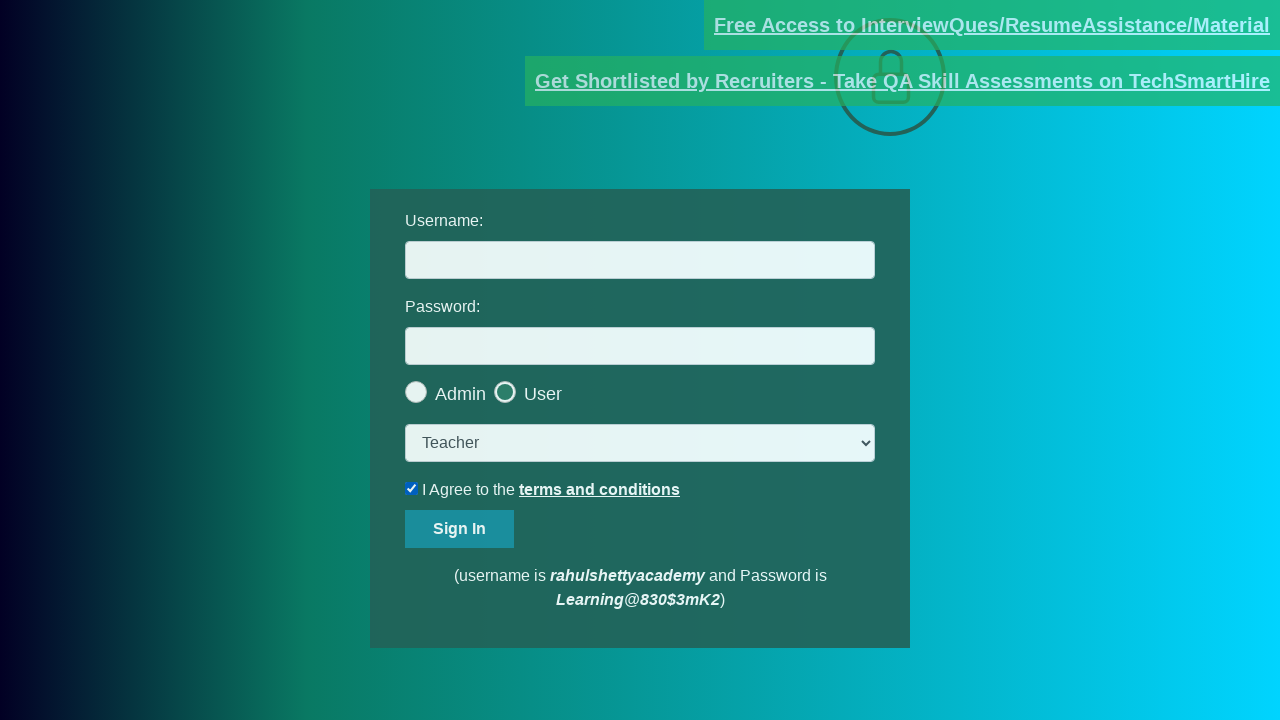